Tests that the page title of the Sauce Labs guinea pig test page contains the expected text.

Starting URL: https://saucelabs.com/test/guinea-pig

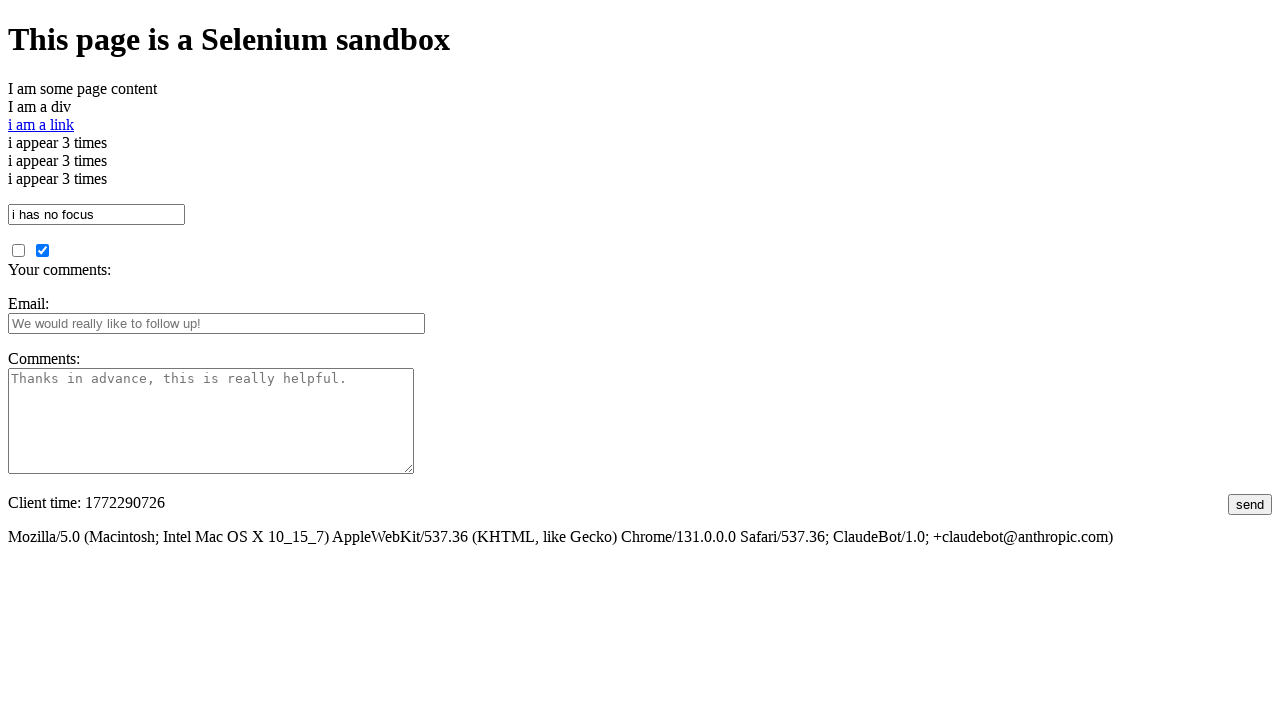

Navigated to Sauce Labs guinea pig test page
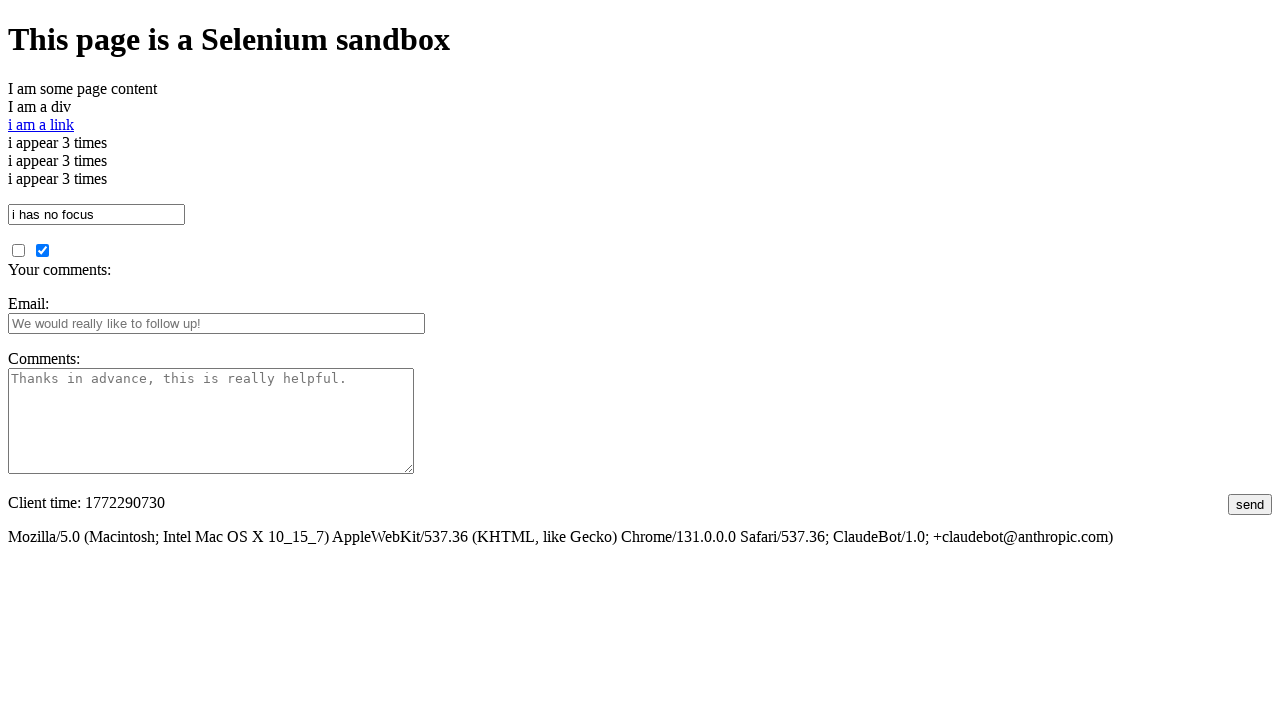

Verified page title contains 'I am a page title - Sauce Labs'
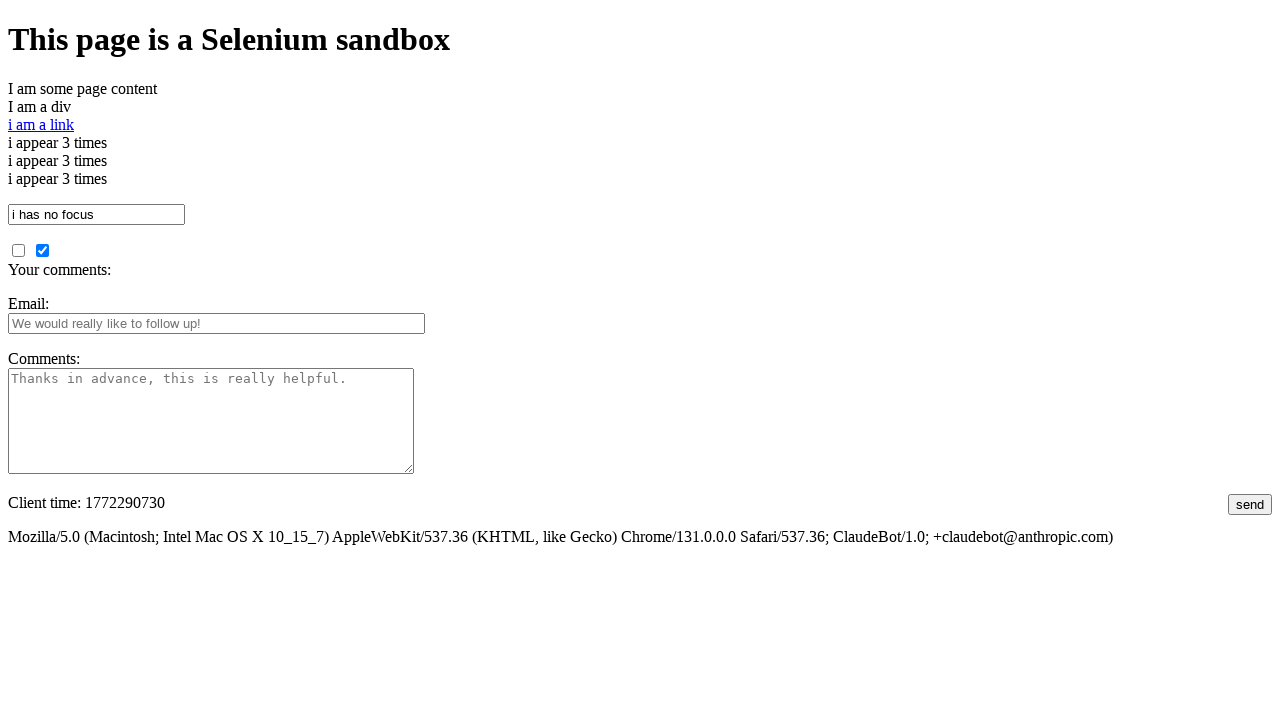

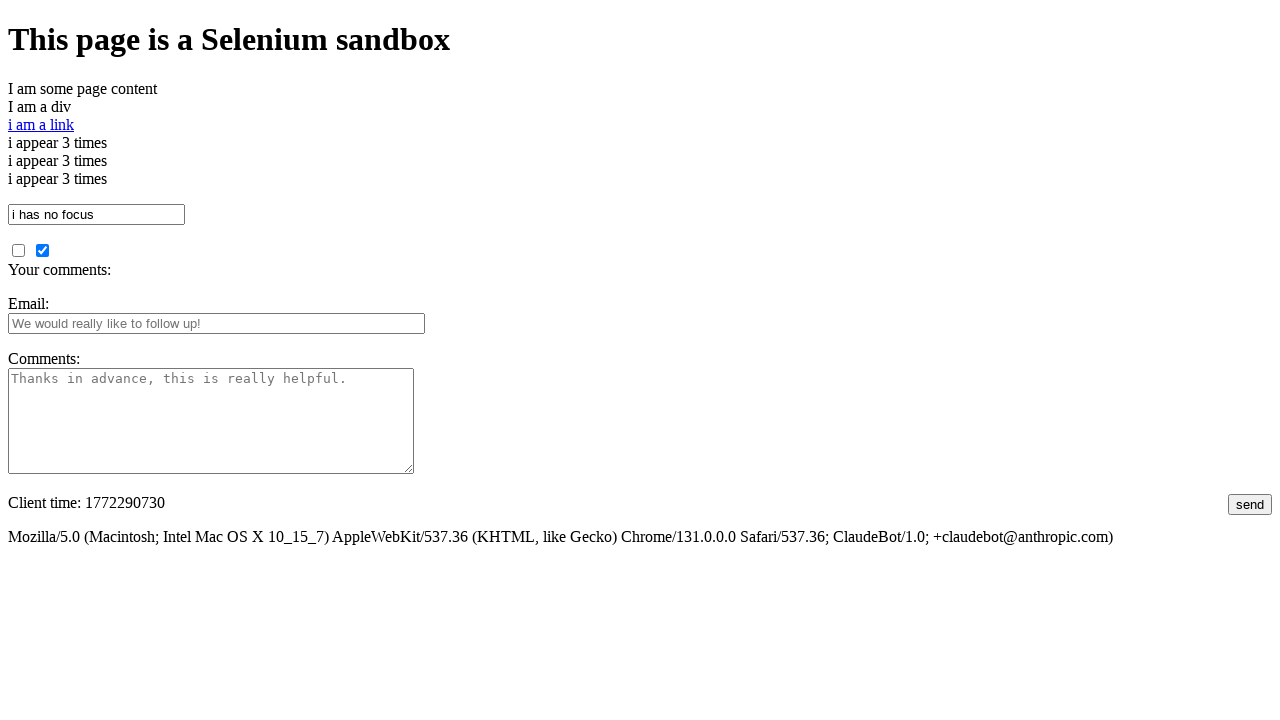